Tests radio button functionality by clicking the 'Yes' radio button option.

Starting URL: https://demoqa.com/radio-button

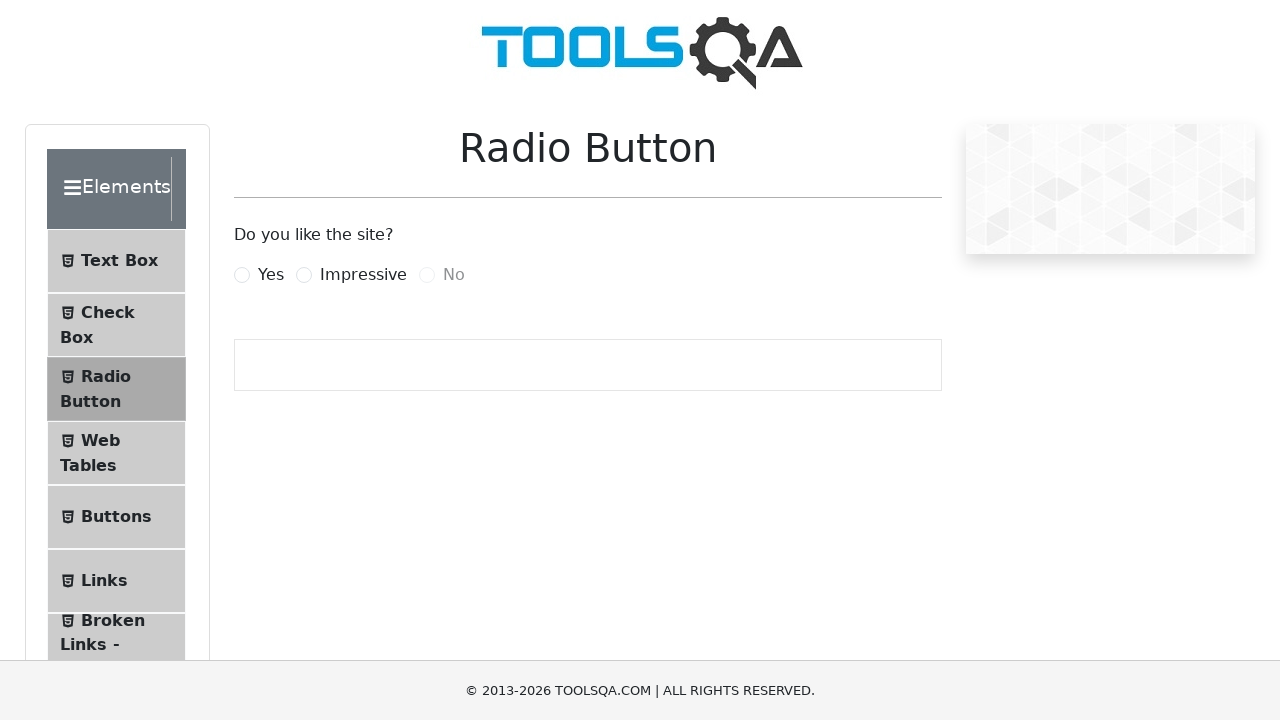

Clicked the 'Yes' radio button option at (271, 275) on internal:text="Yes"i
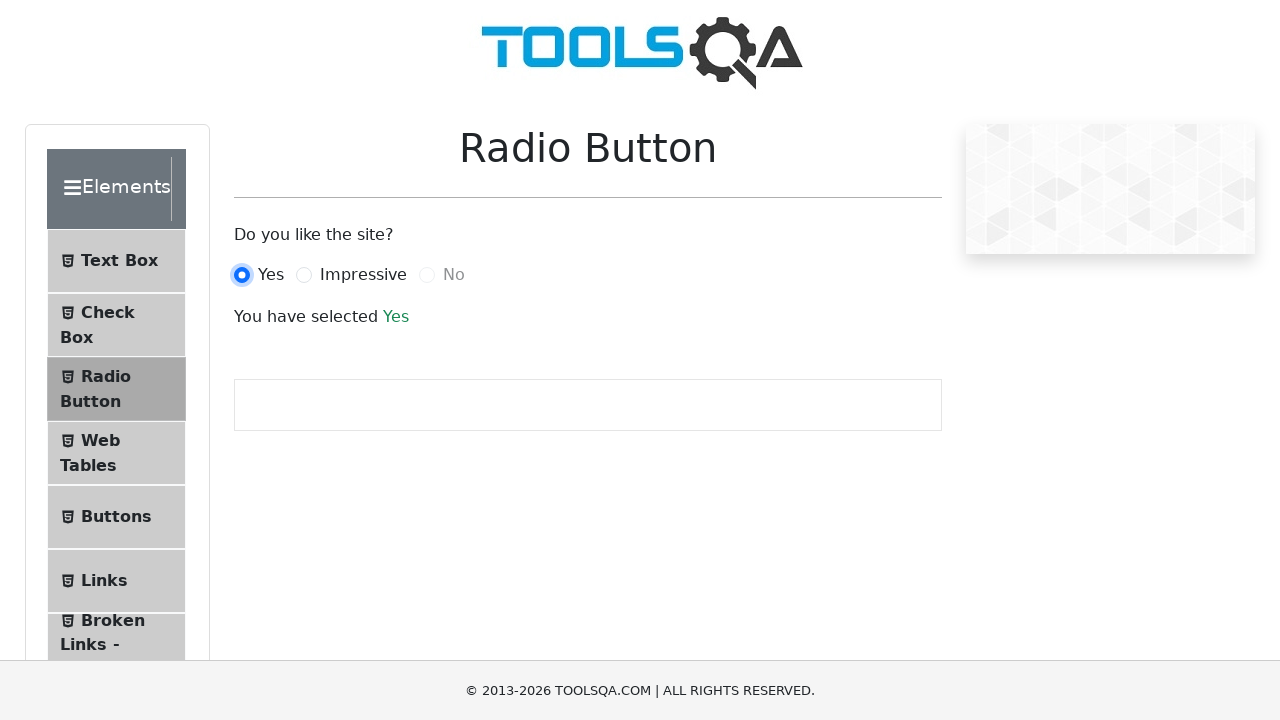

Verified radio button selection - success message appeared
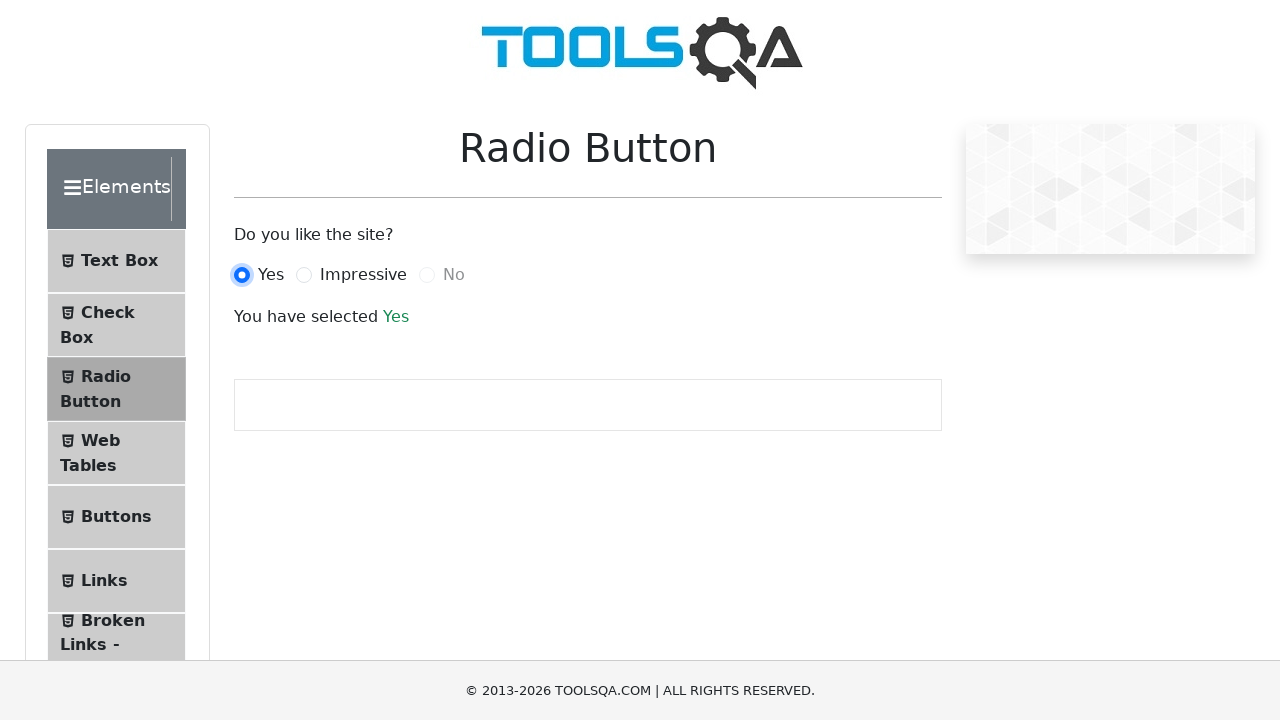

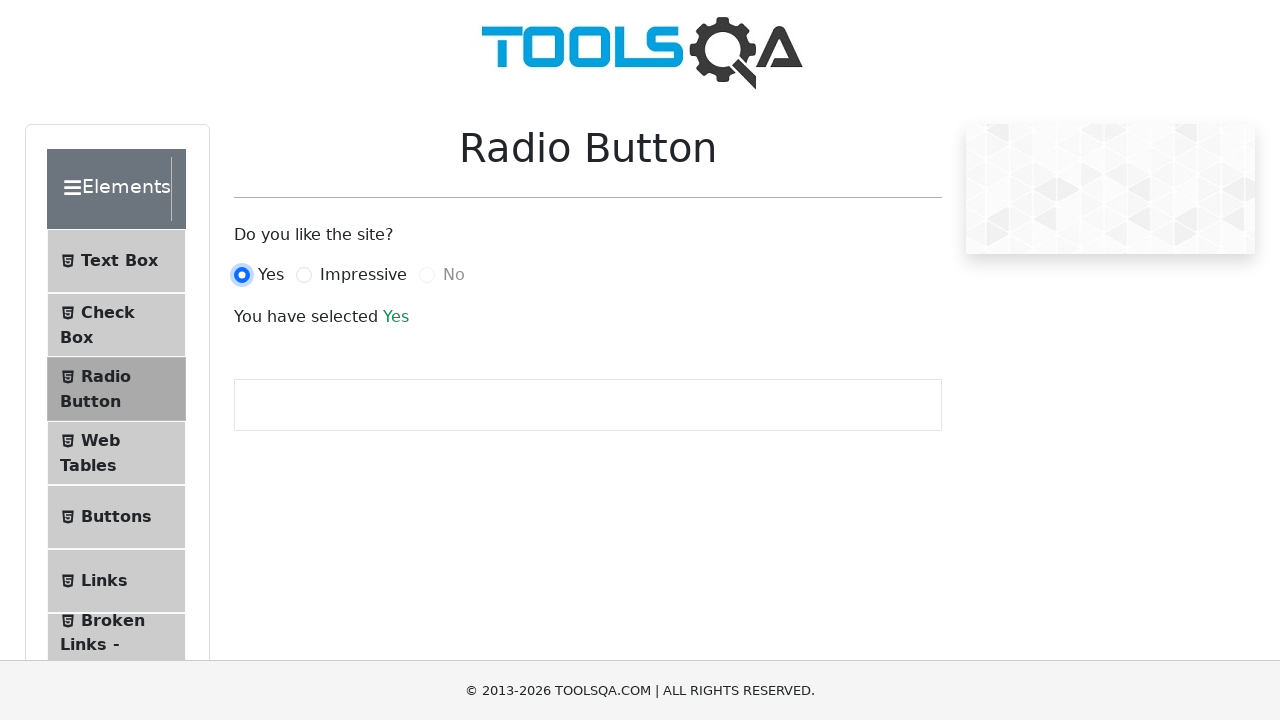